Tests jQuery UI custom selectmenu widget by clicking to open dropdown and selecting a numeric value

Starting URL: http://jqueryui.com/resources/demos/selectmenu/default.html

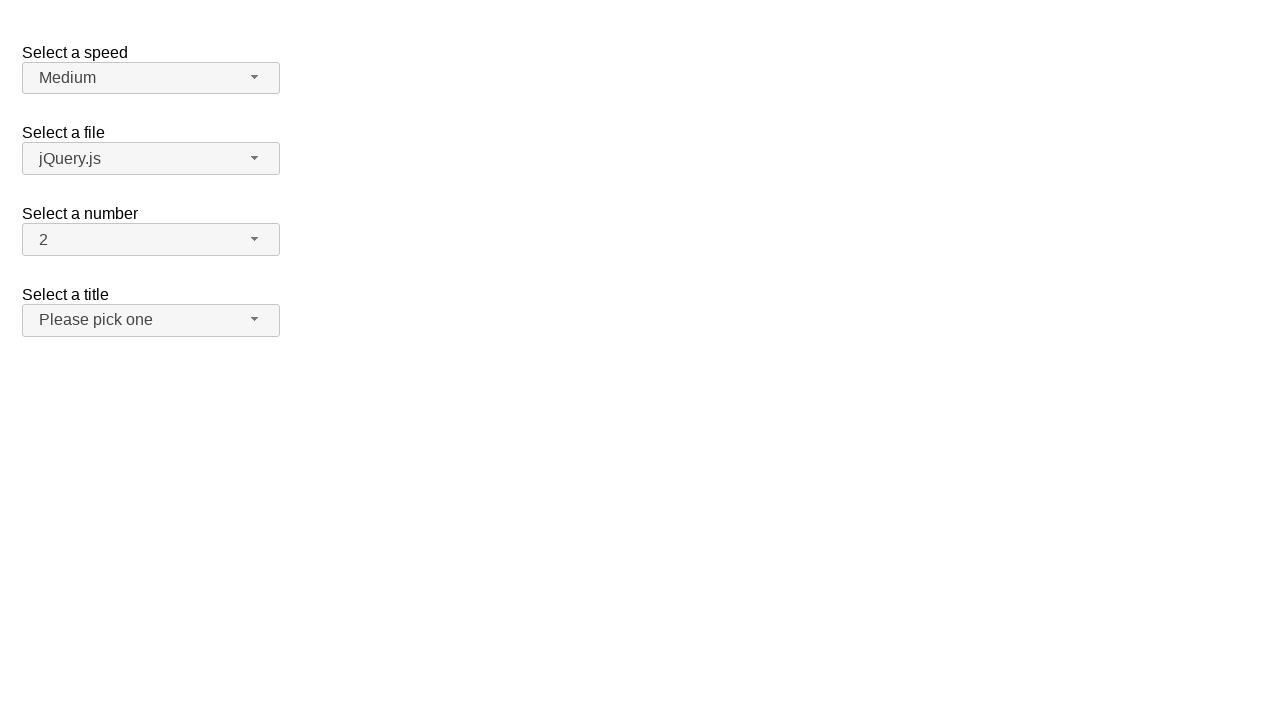

Navigated to jQuery UI selectmenu demo page
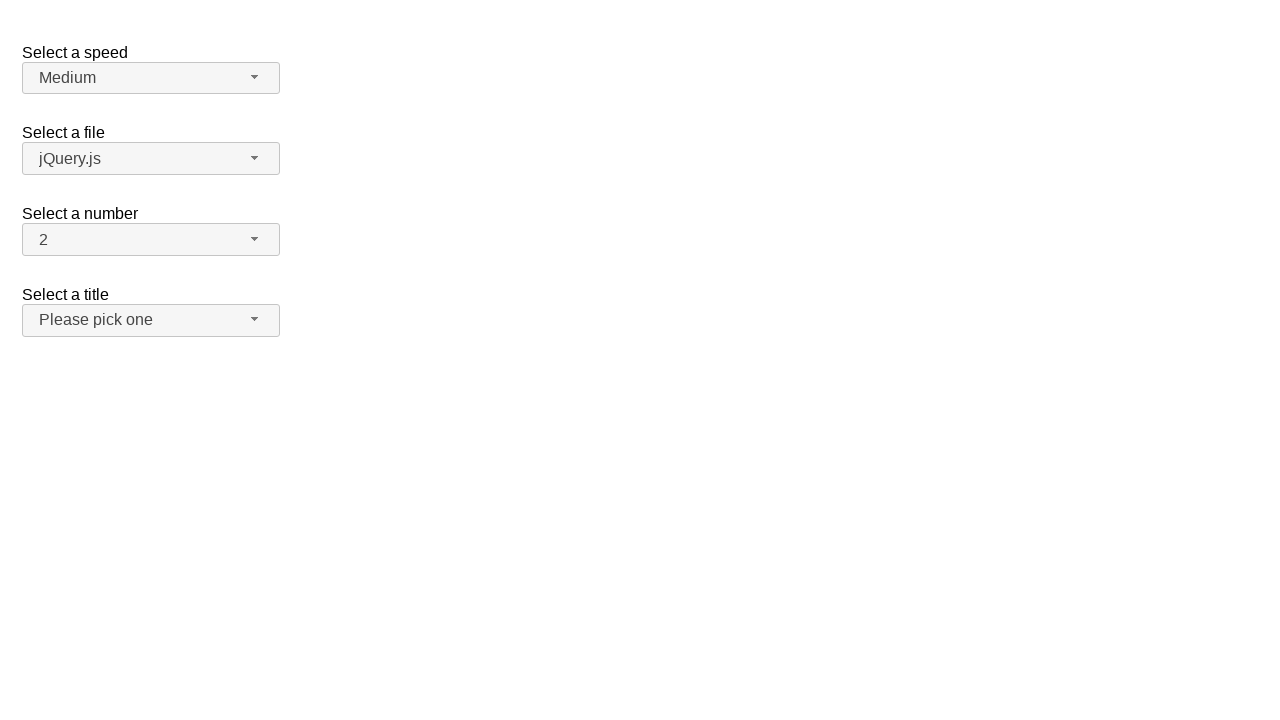

Clicked to open the custom selectmenu dropdown at (141, 240) on span#number-button span.ui-selectmenu-text
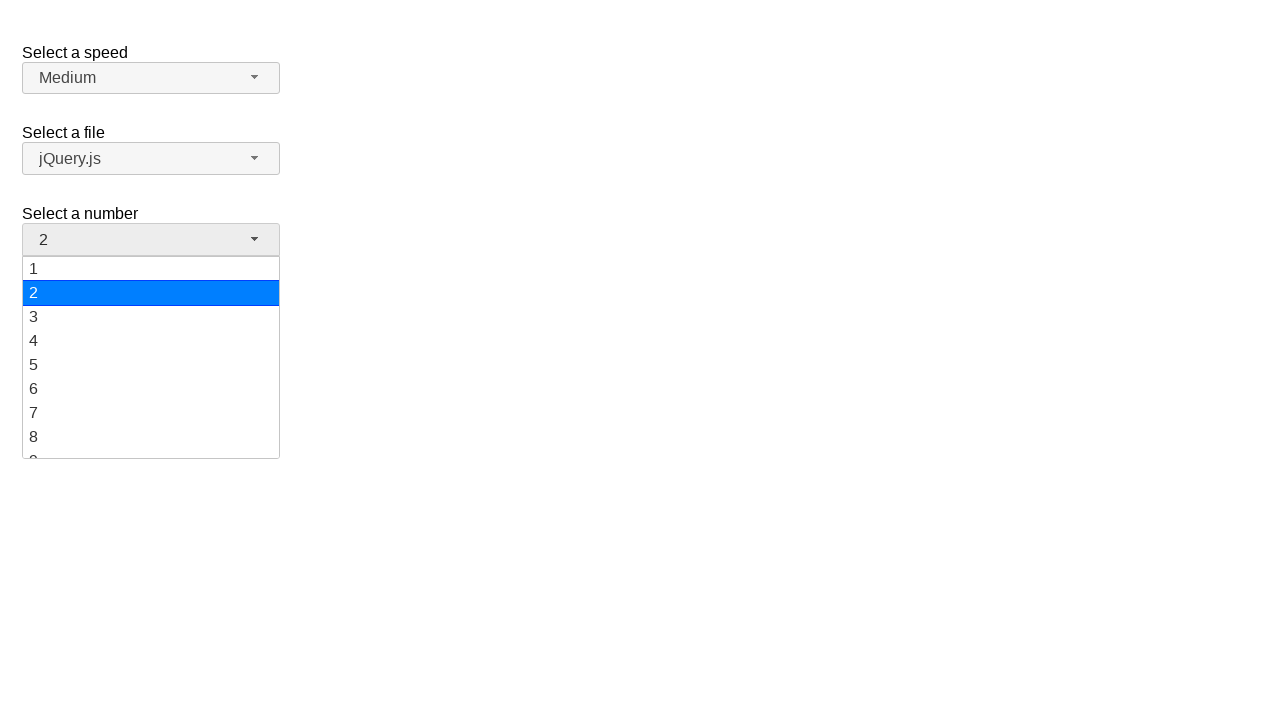

Dropdown menu appeared
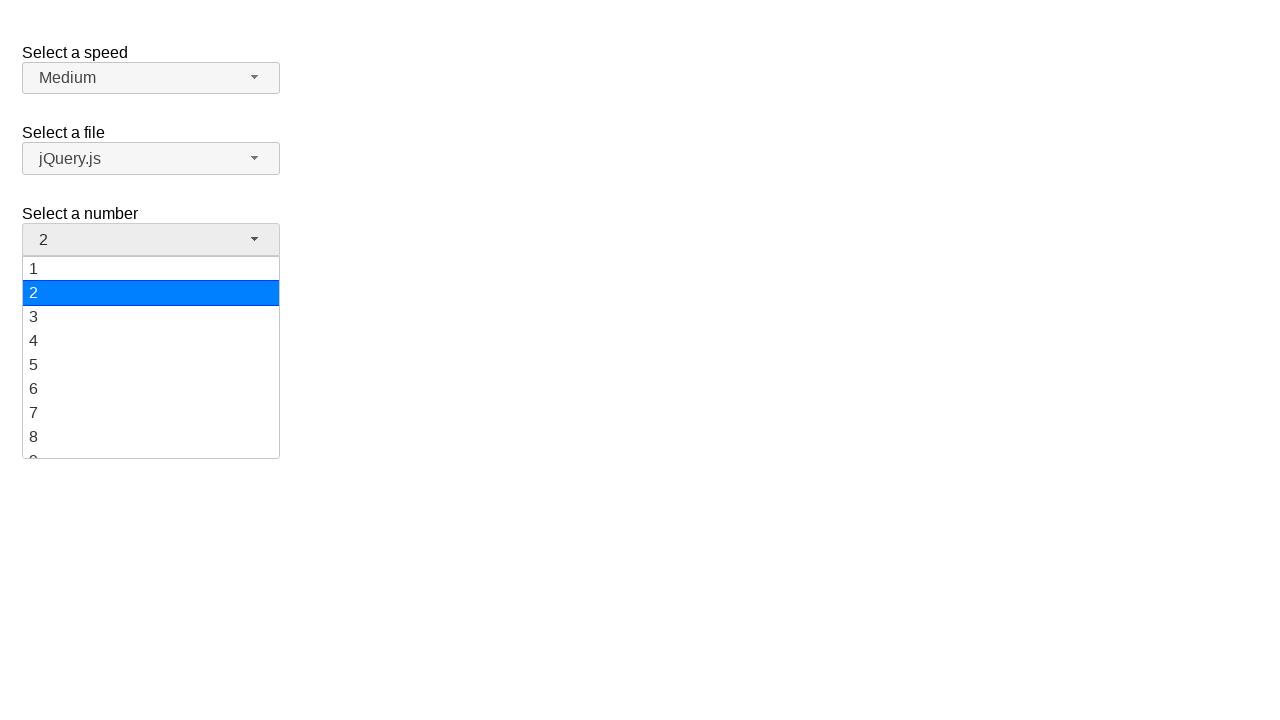

Selected numeric value '5' from dropdown at (151, 365) on ul#number-menu li div:has-text('5')
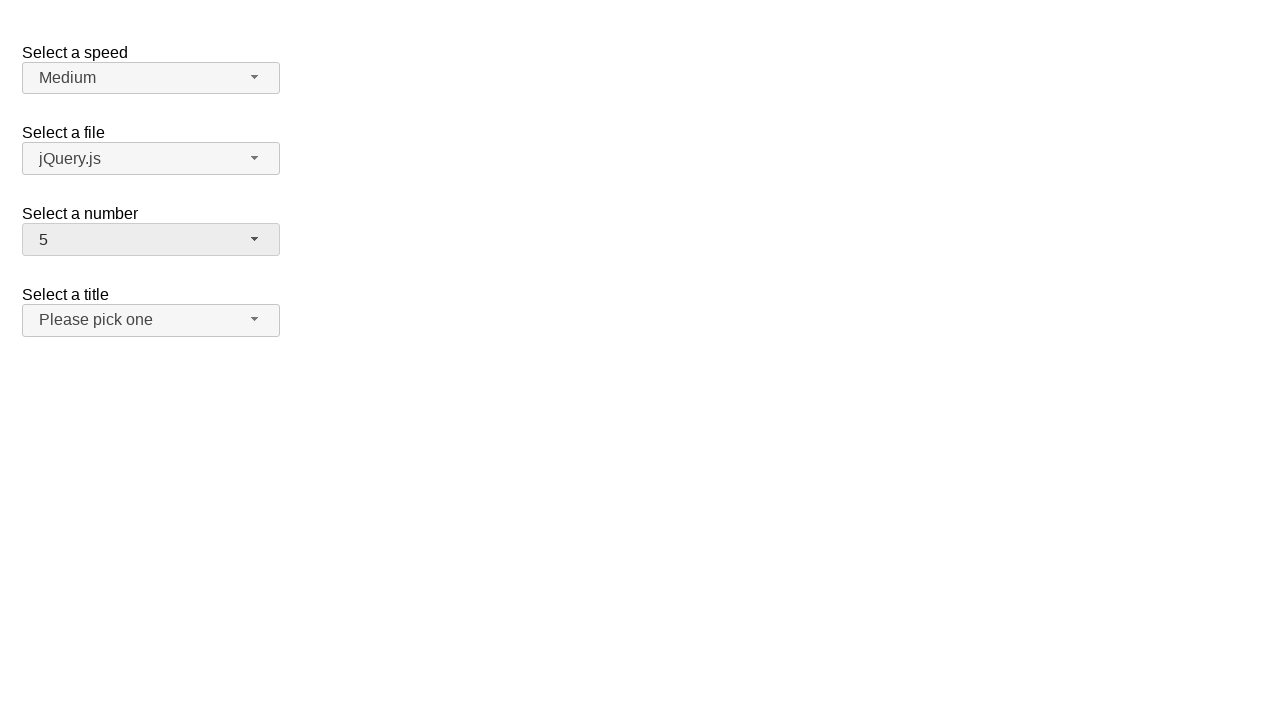

Verified that '5' was selected in the selectmenu
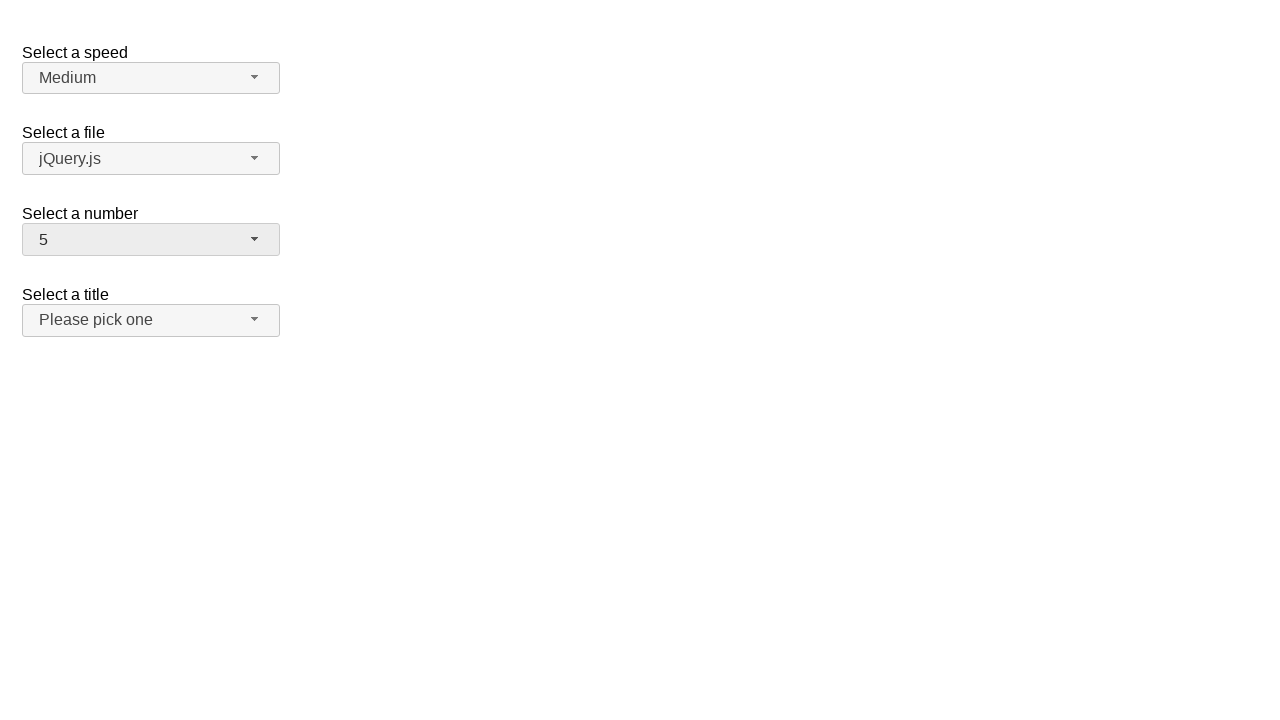

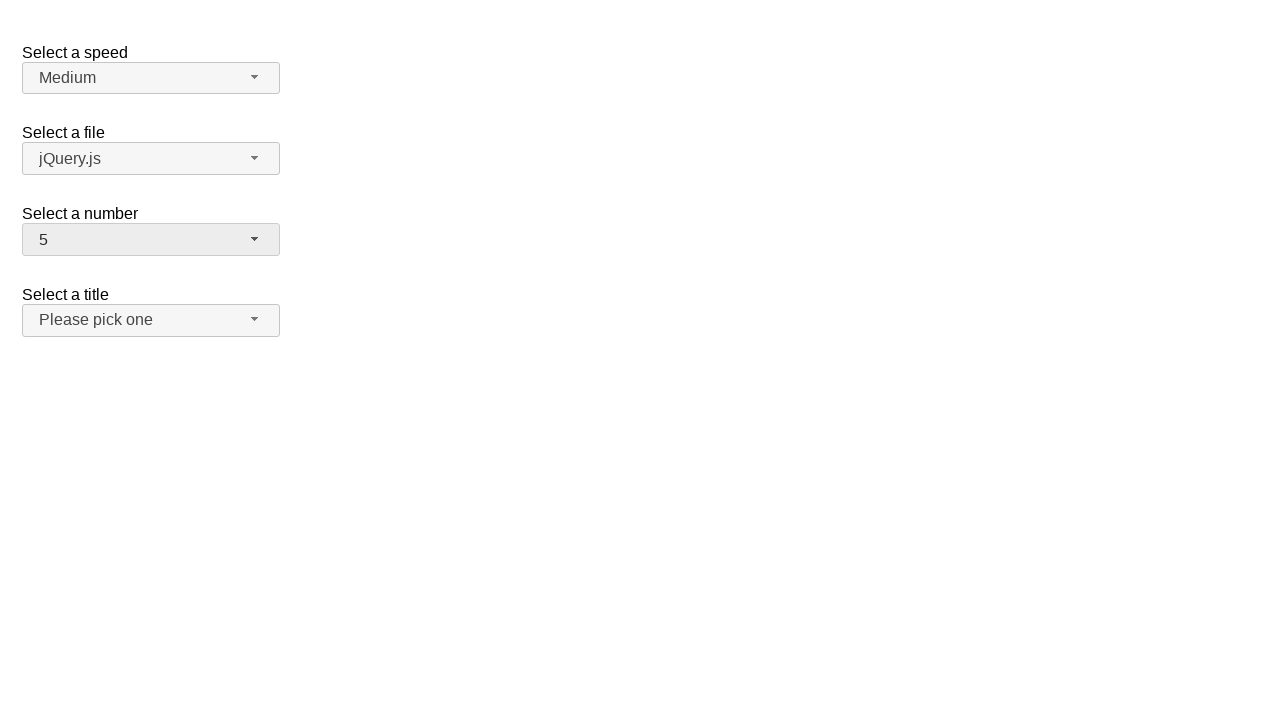